Navigates to MakeMyTrip budget hotels page for Mumbai and verifies that hotel listings with names, prices, and ratings are displayed.

Starting URL: https://www.makemytrip.com/hotels/budget-hotels-in-mumbai.html

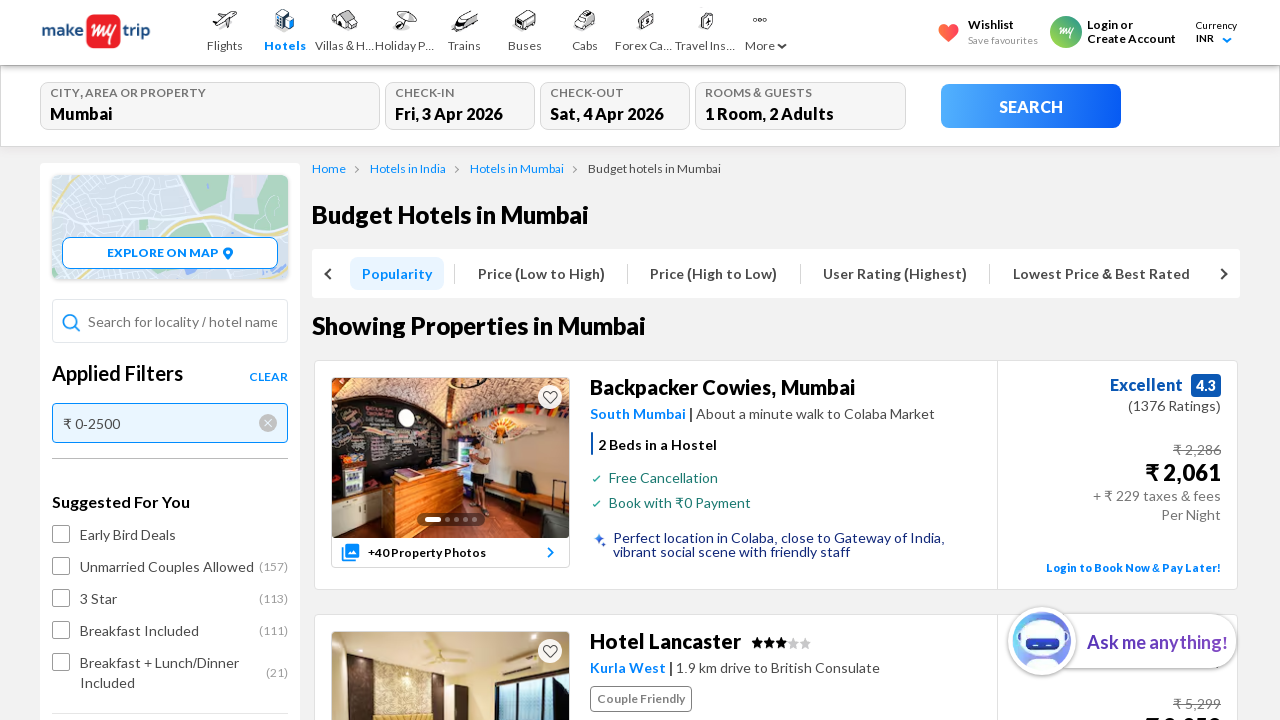

Navigated to MakeMyTrip budget hotels page for Mumbai
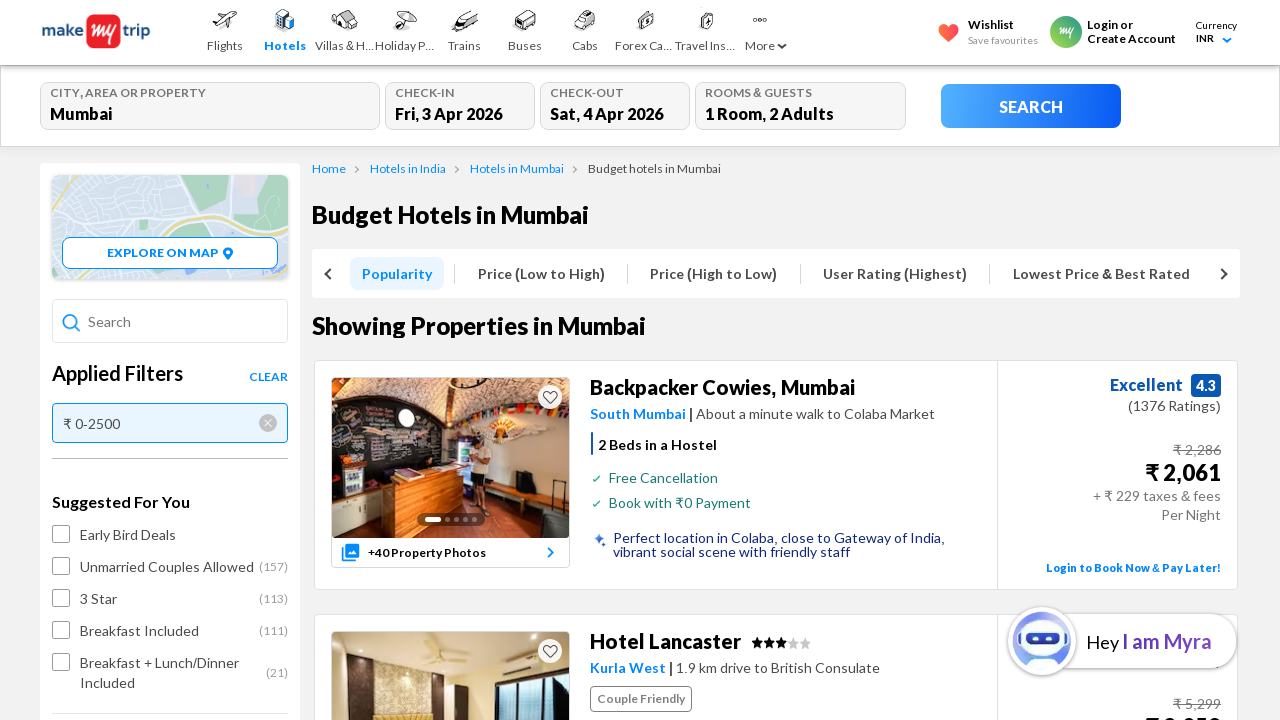

Hotel listings loaded - hotel names are visible
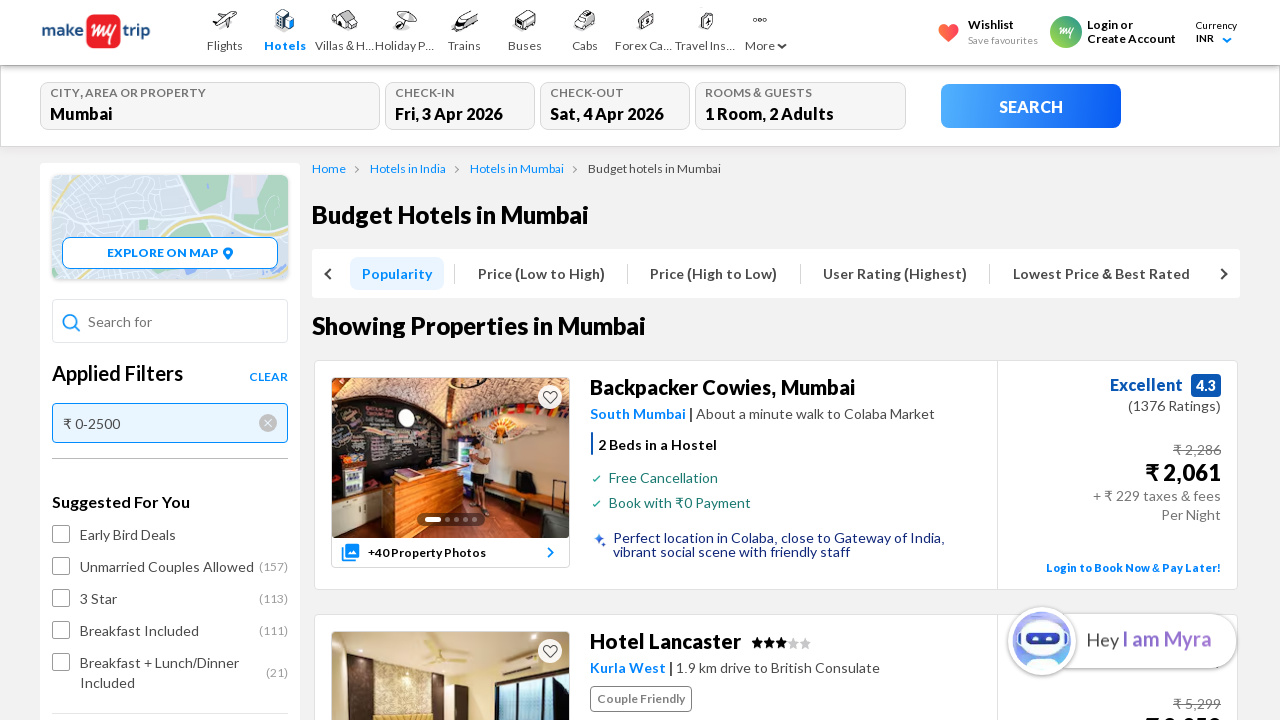

Hotel prices are displayed on the page
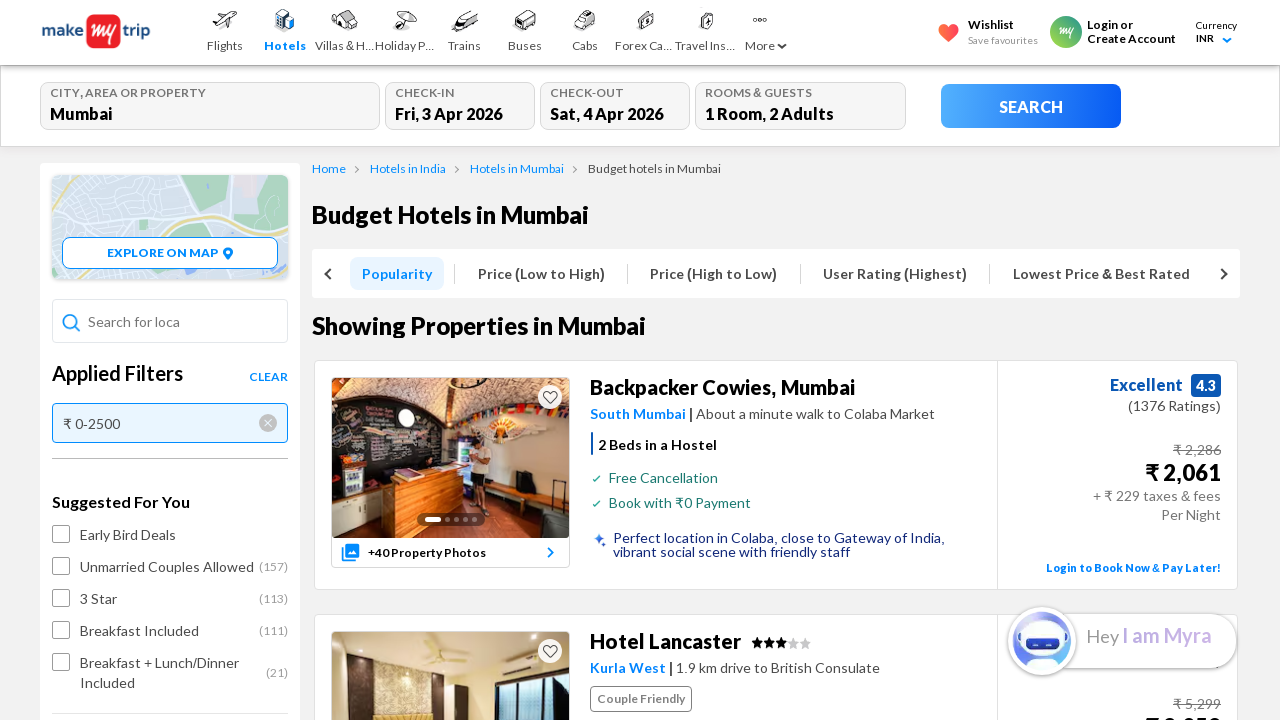

Hotel ratings are displayed on the page
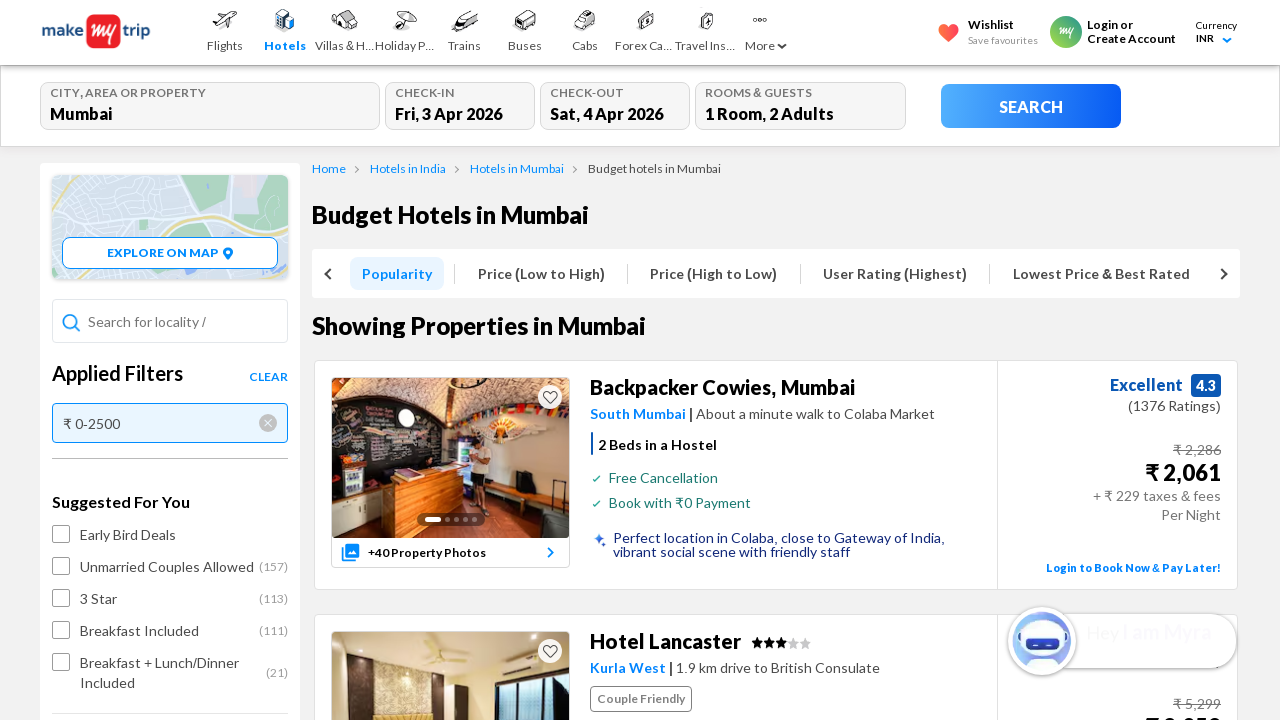

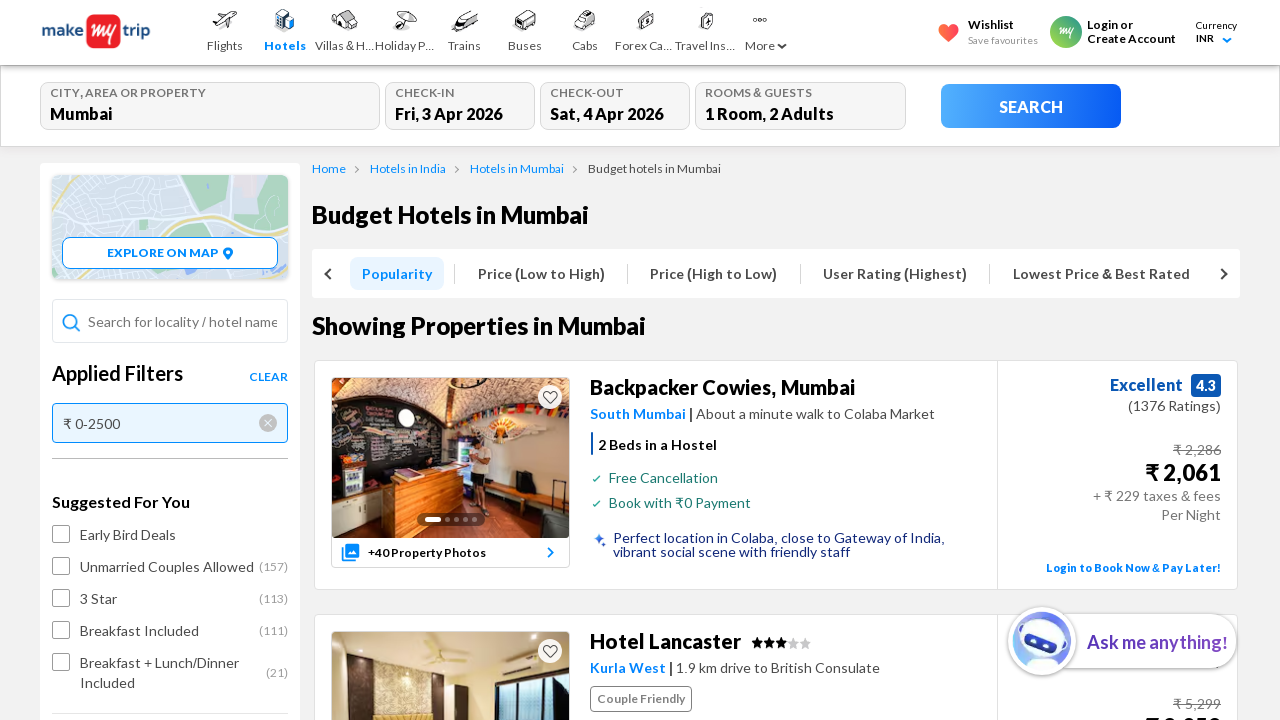